Tests AJAX functionality by clicking a button that triggers an AJAX request and waiting for the success content to appear

Starting URL: http://uitestingplayground.com/ajax

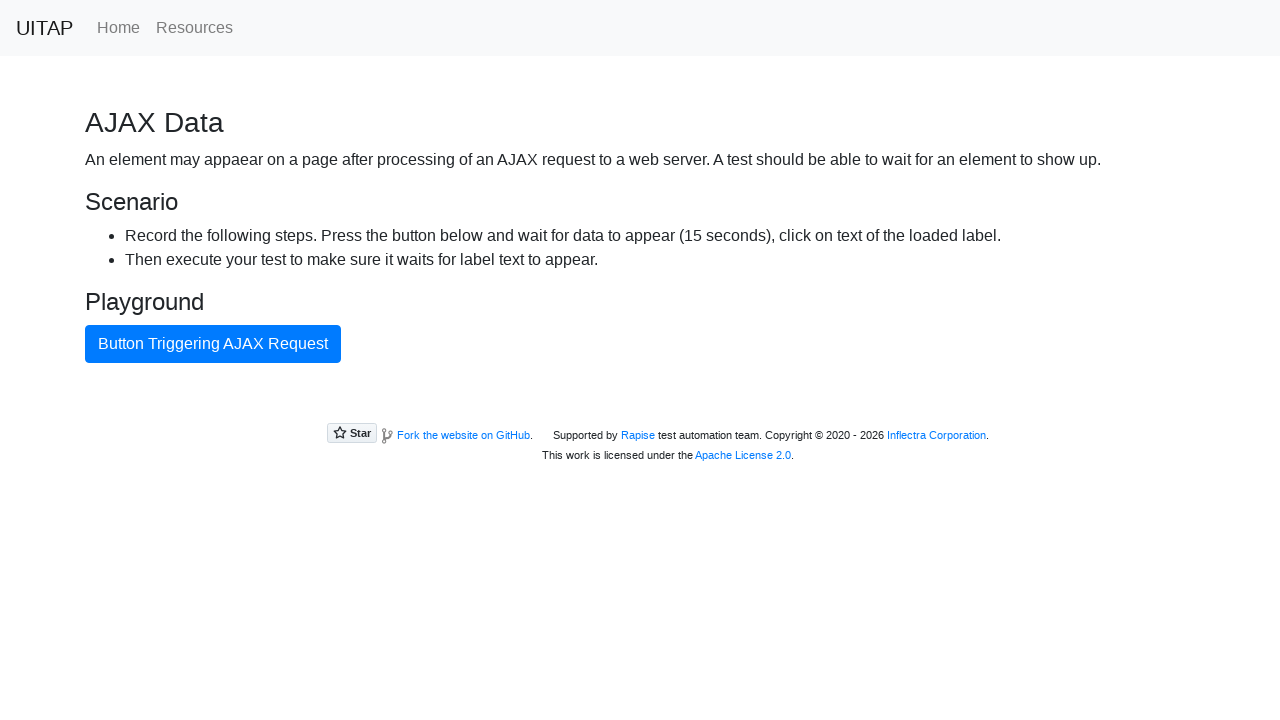

Clicked AJAX button to trigger async request at (213, 344) on #ajaxButton
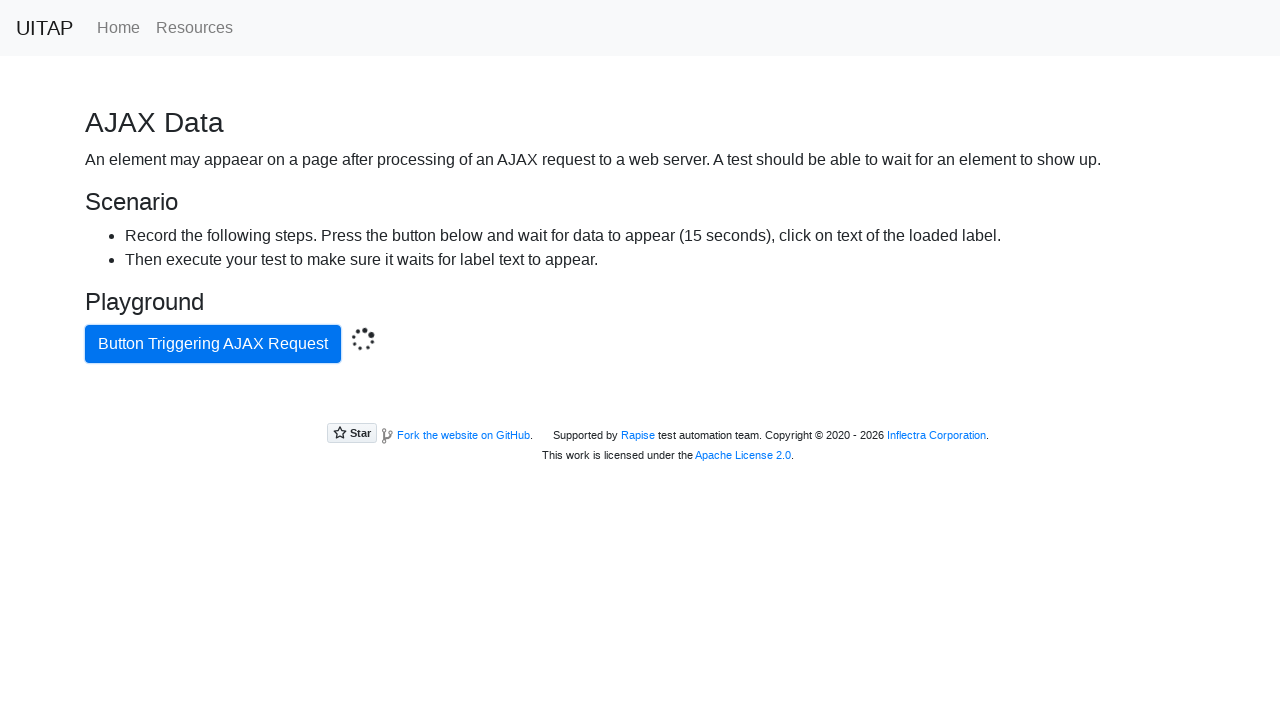

AJAX request completed and success message appeared
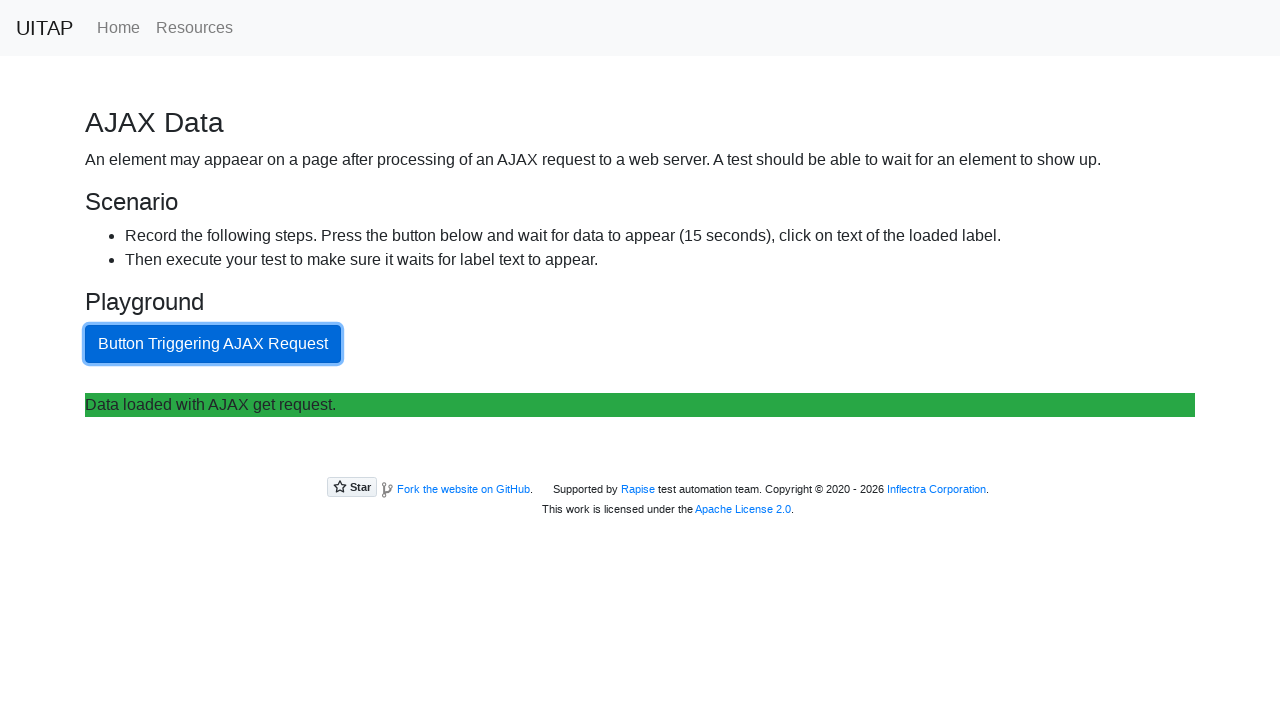

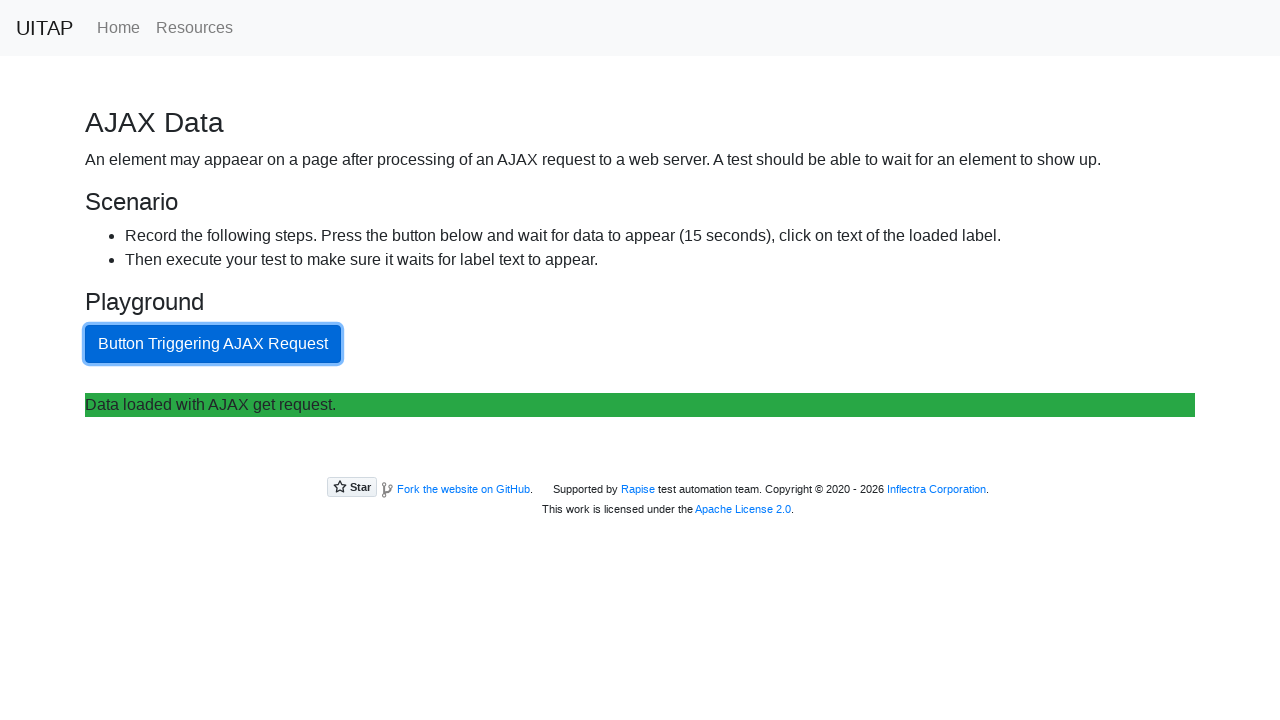